Navigates to OrangeHRM website, maximizes the window, and retrieves the page title

Starting URL: https://www.orangehrm.com/

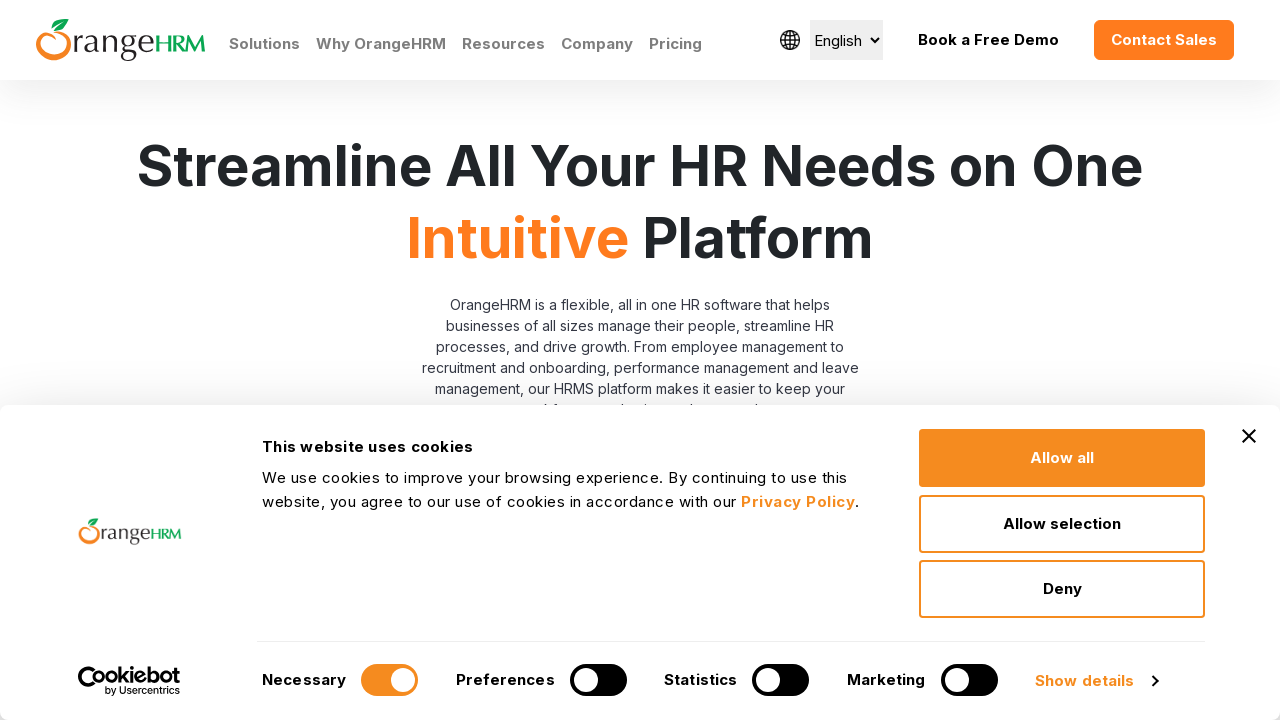

Navigated to OrangeHRM website at https://www.orangehrm.com/
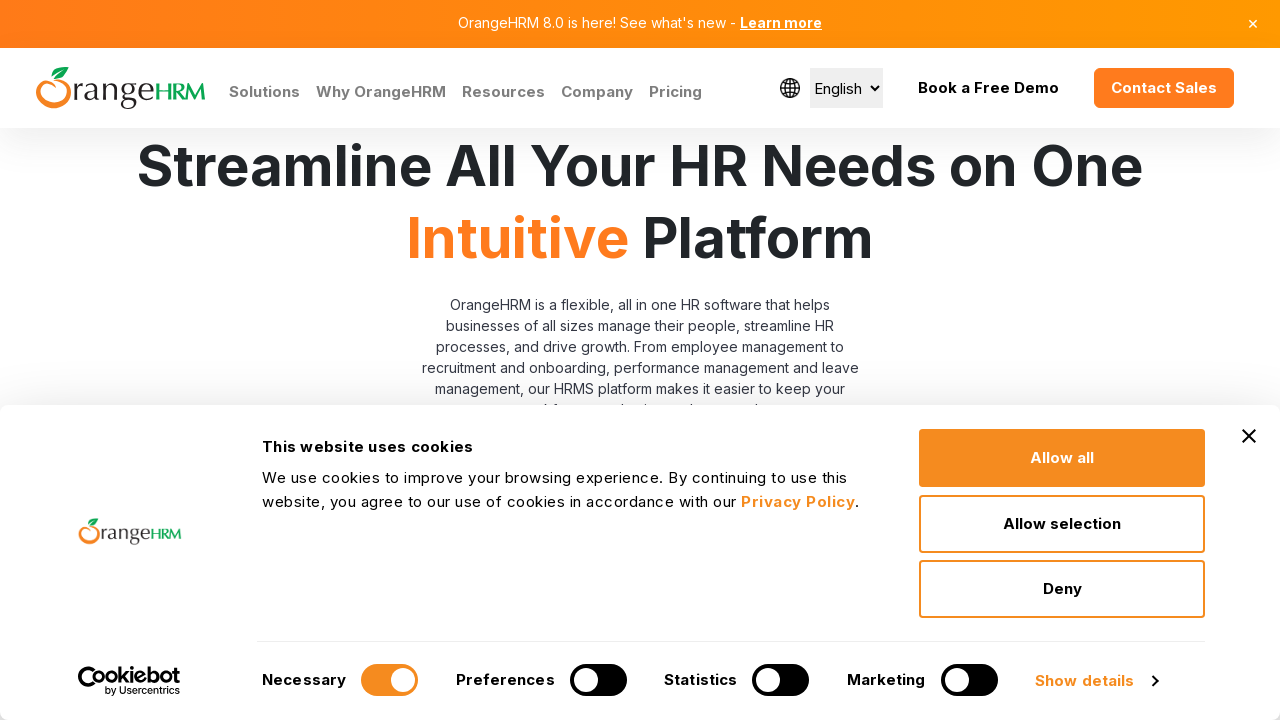

Maximized the browser window to 1920x1080
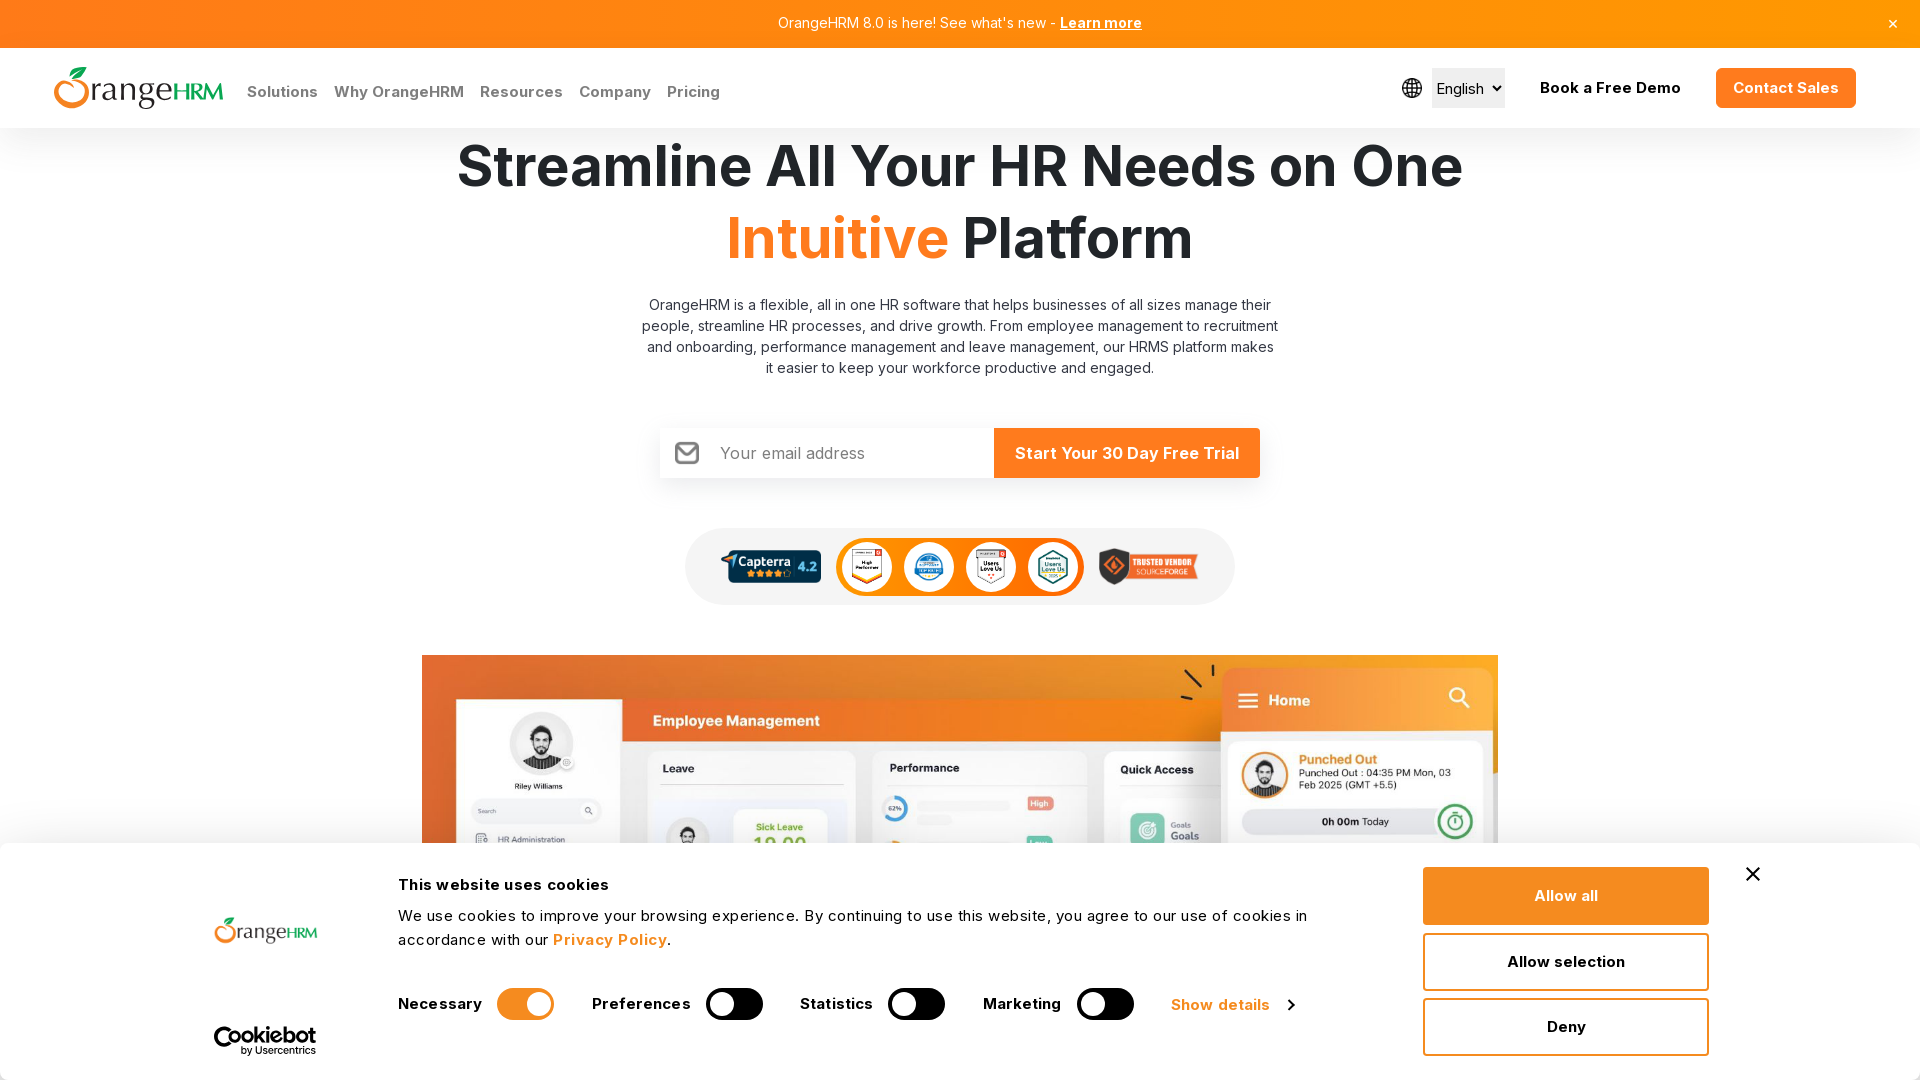

Retrieved page title: Human Resources Management Software | HRMS | OrangeHRM
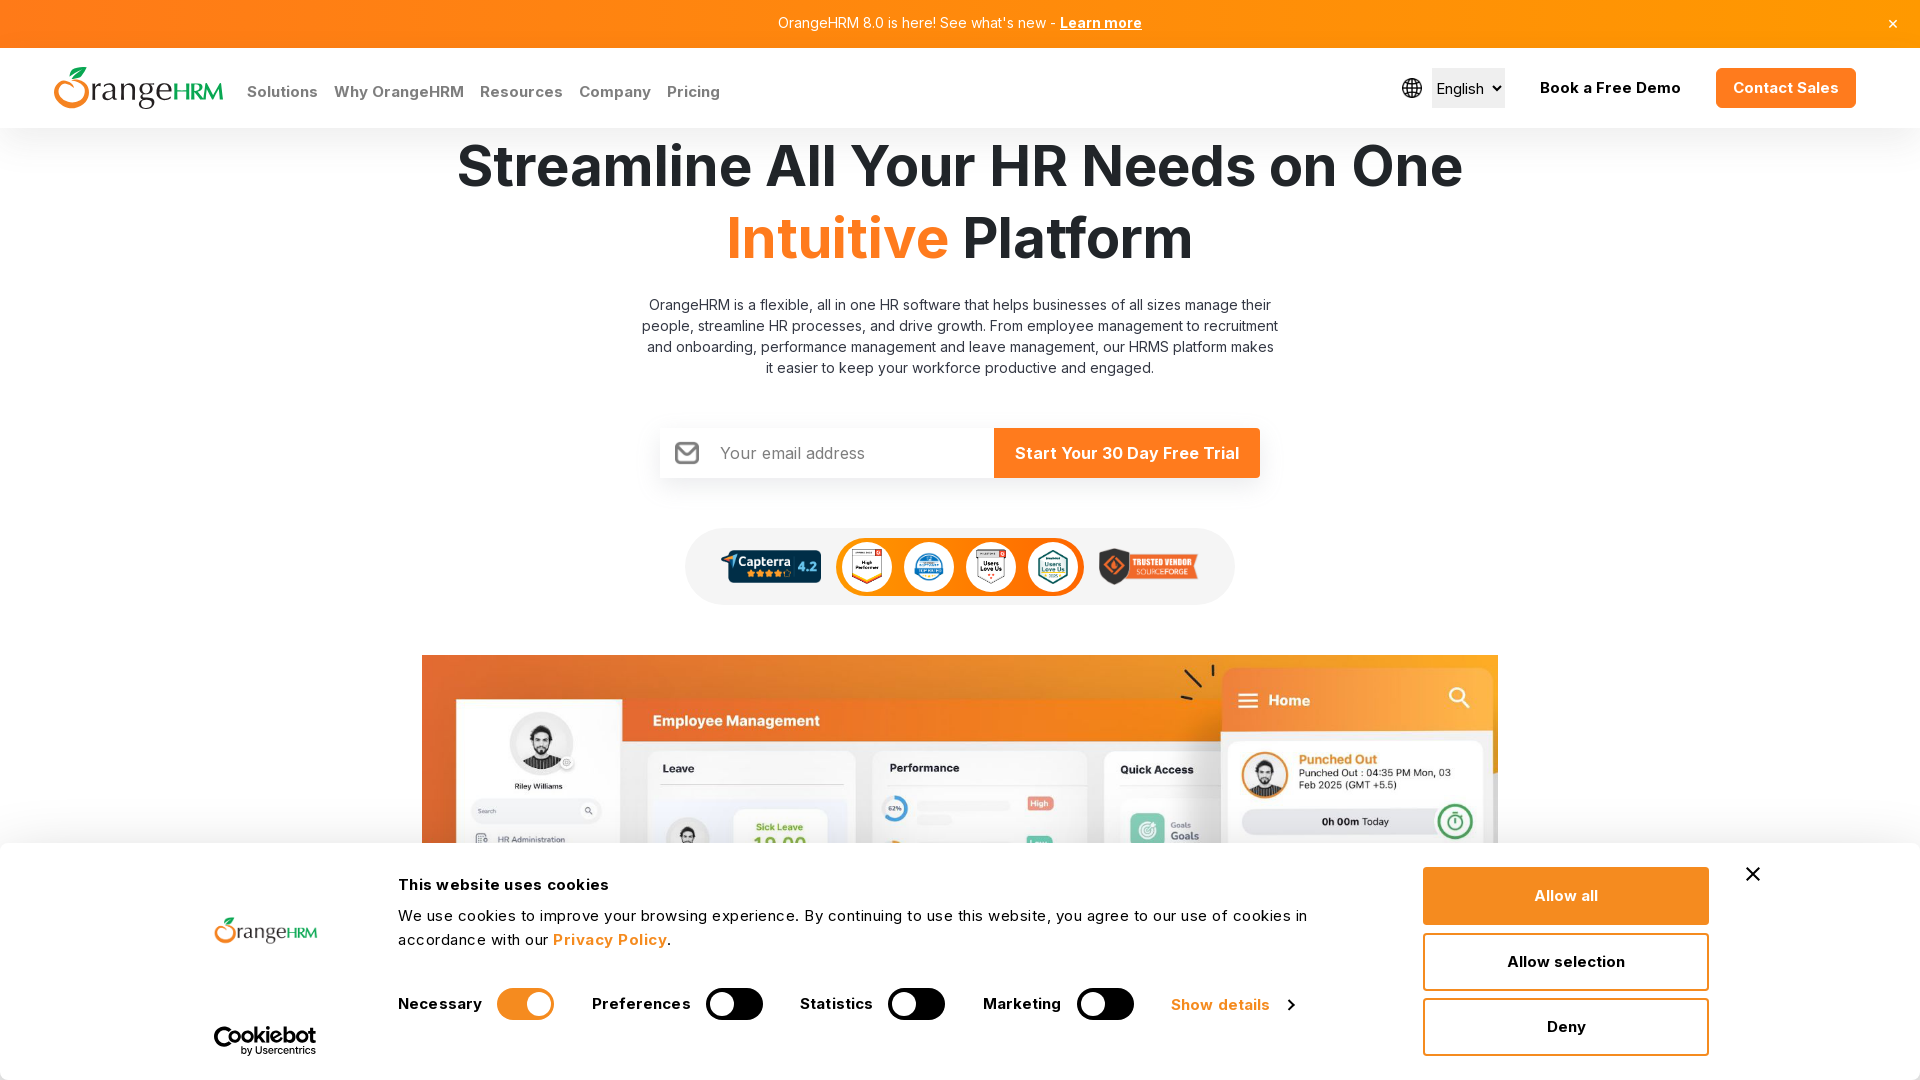

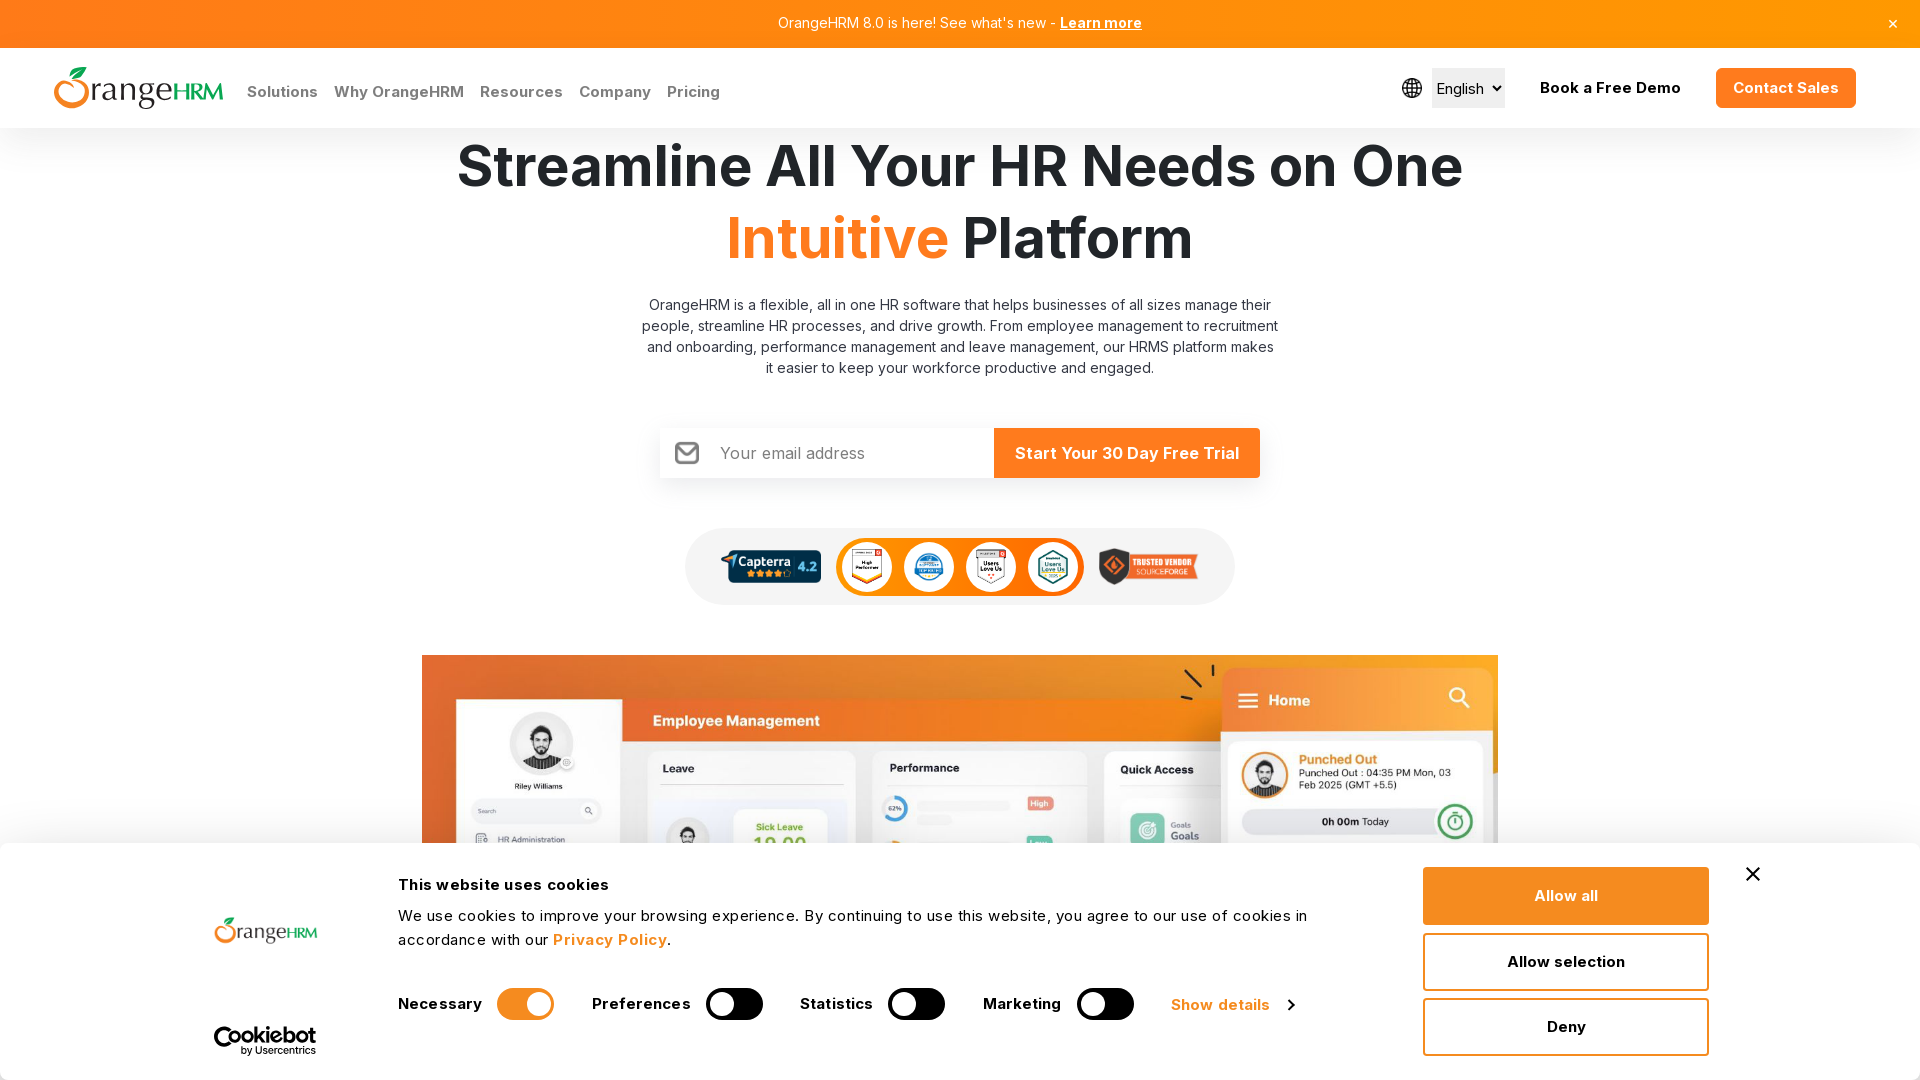